Tests fluent wait functionality by navigating to a countdown timer page and waiting for the timer to reach a specific state (ending with "00")

Starting URL: https://automationfc.github.io/fluent-wait/

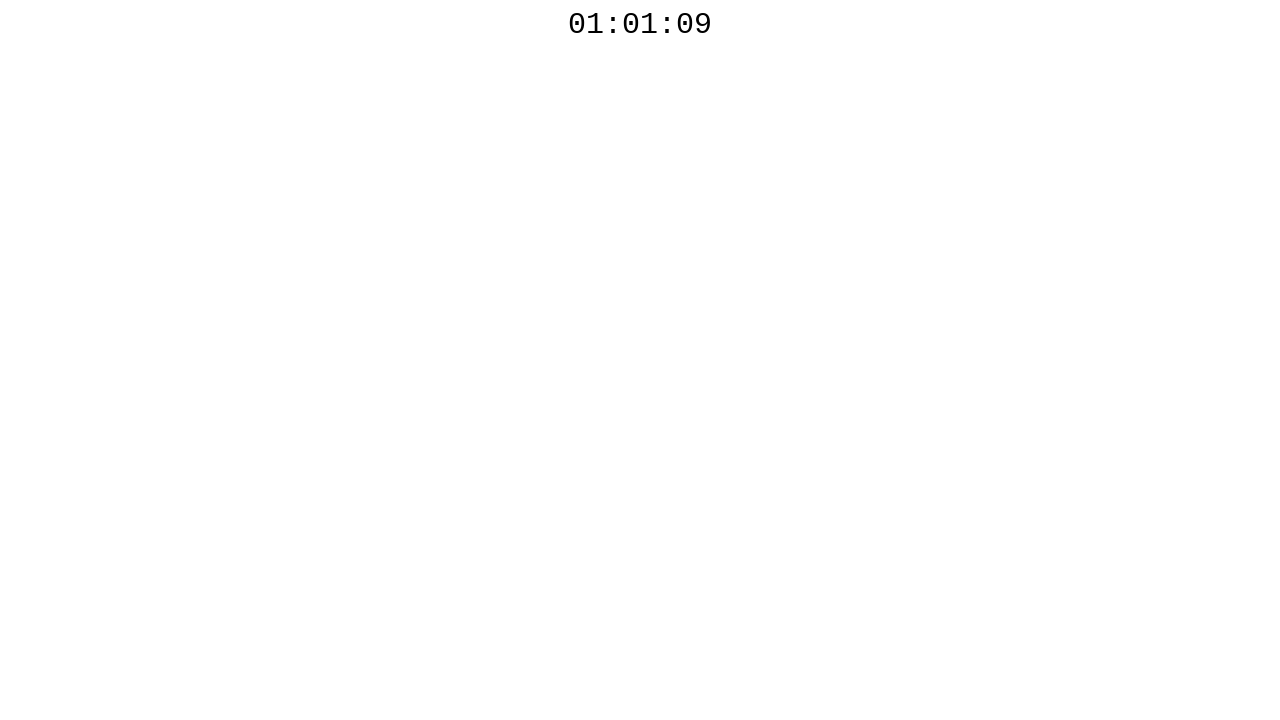

Navigated to fluent wait countdown timer page
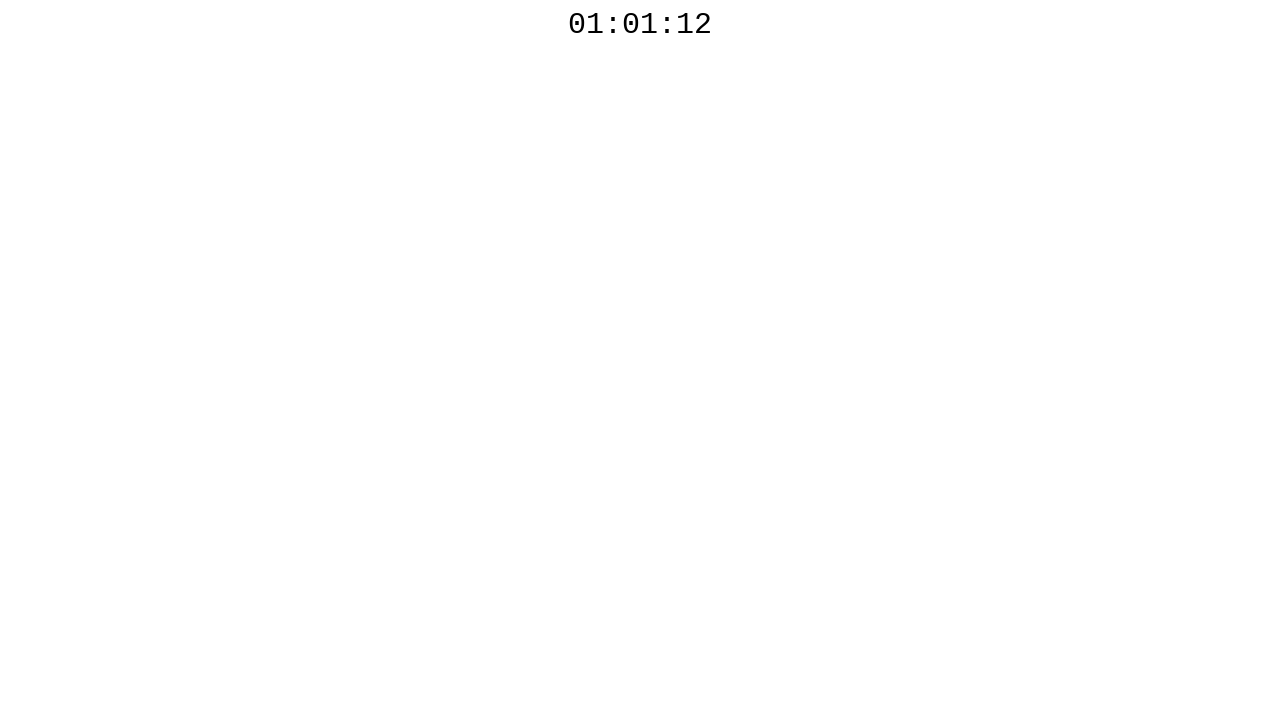

Countdown timer element became visible
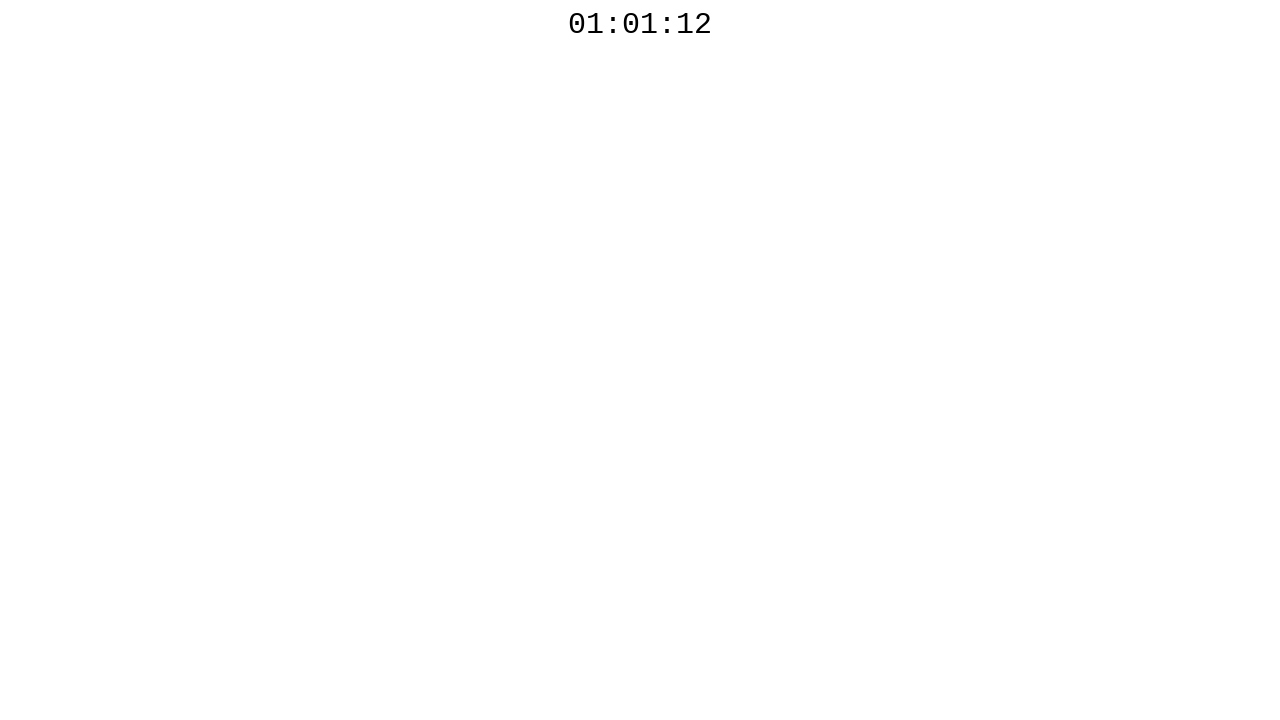

Countdown timer reached ending with '00'
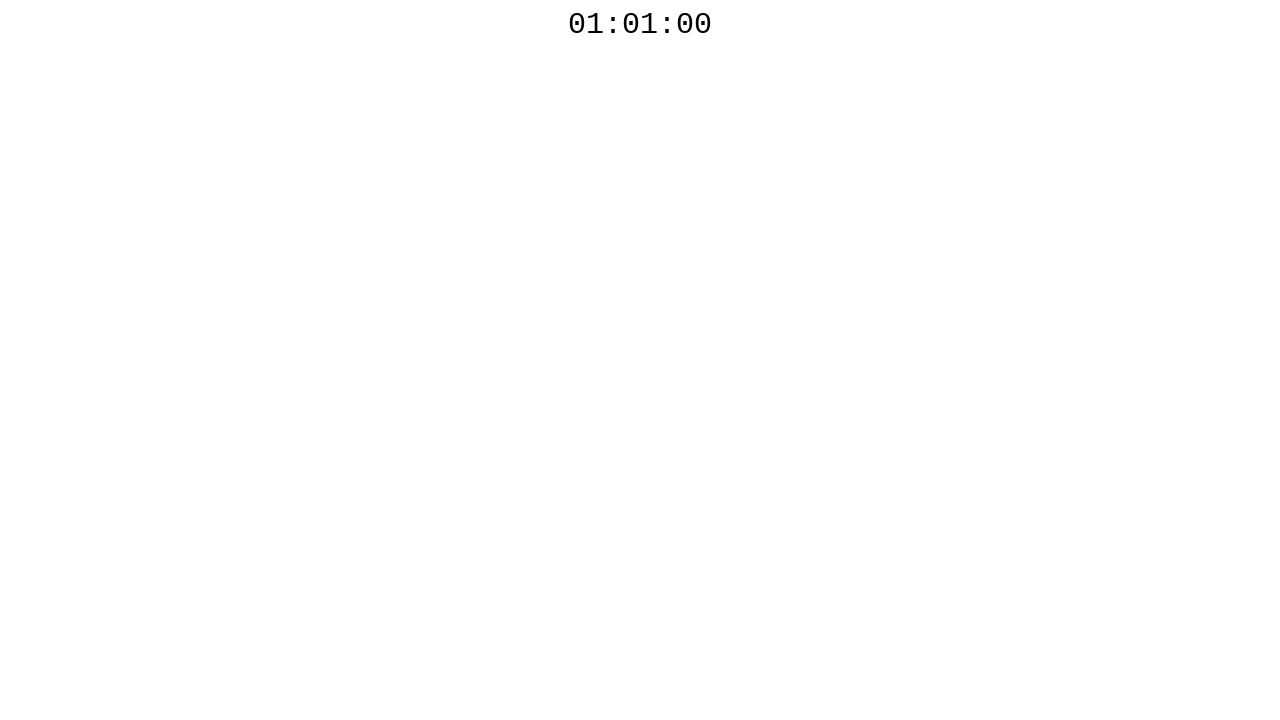

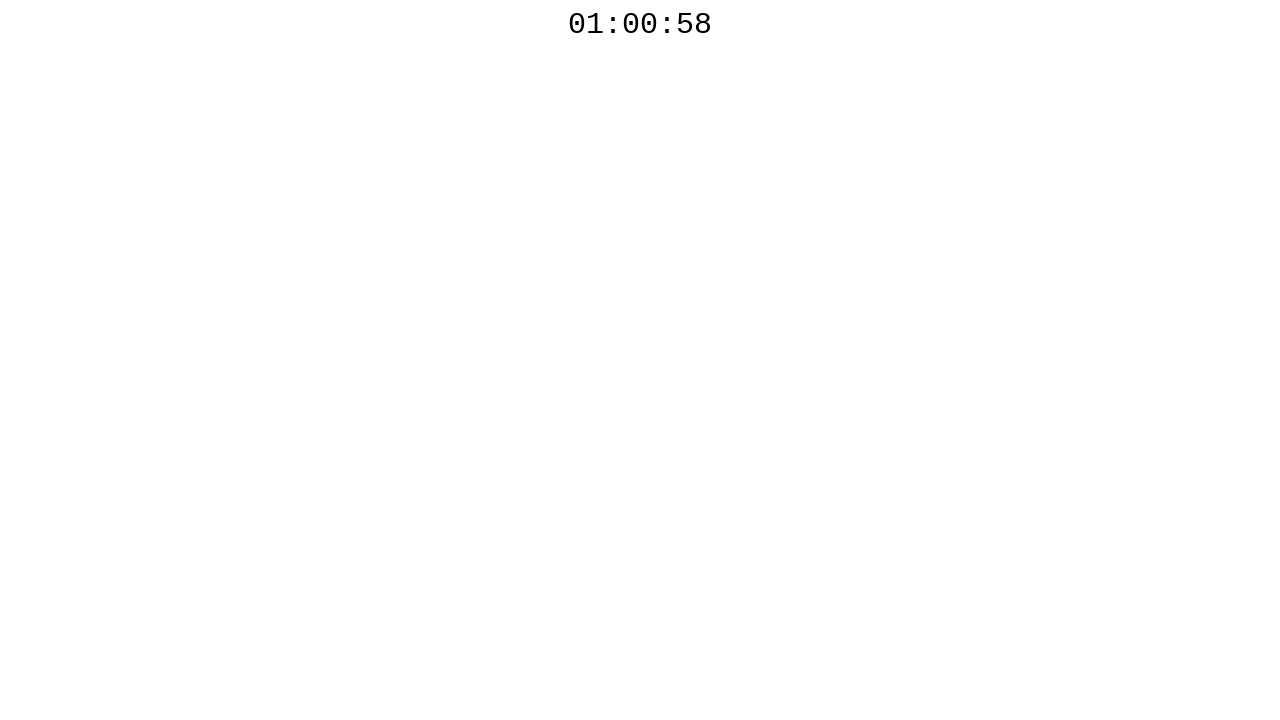